Tests e-commerce cart functionality by adding specific vegetables (Cucumber and Broccoli) to cart, proceeding to checkout, and applying a promo code.

Starting URL: https://rahulshettyacademy.com/seleniumPractise/

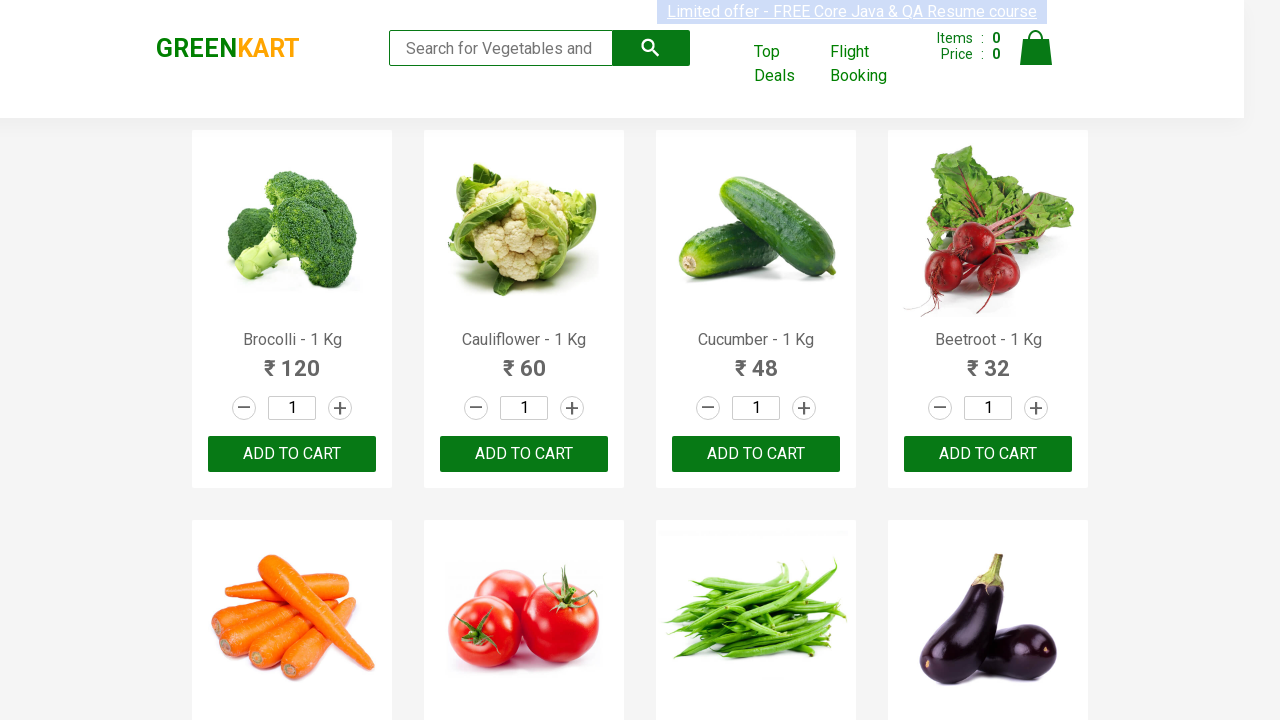

Waited for product names to load on the page
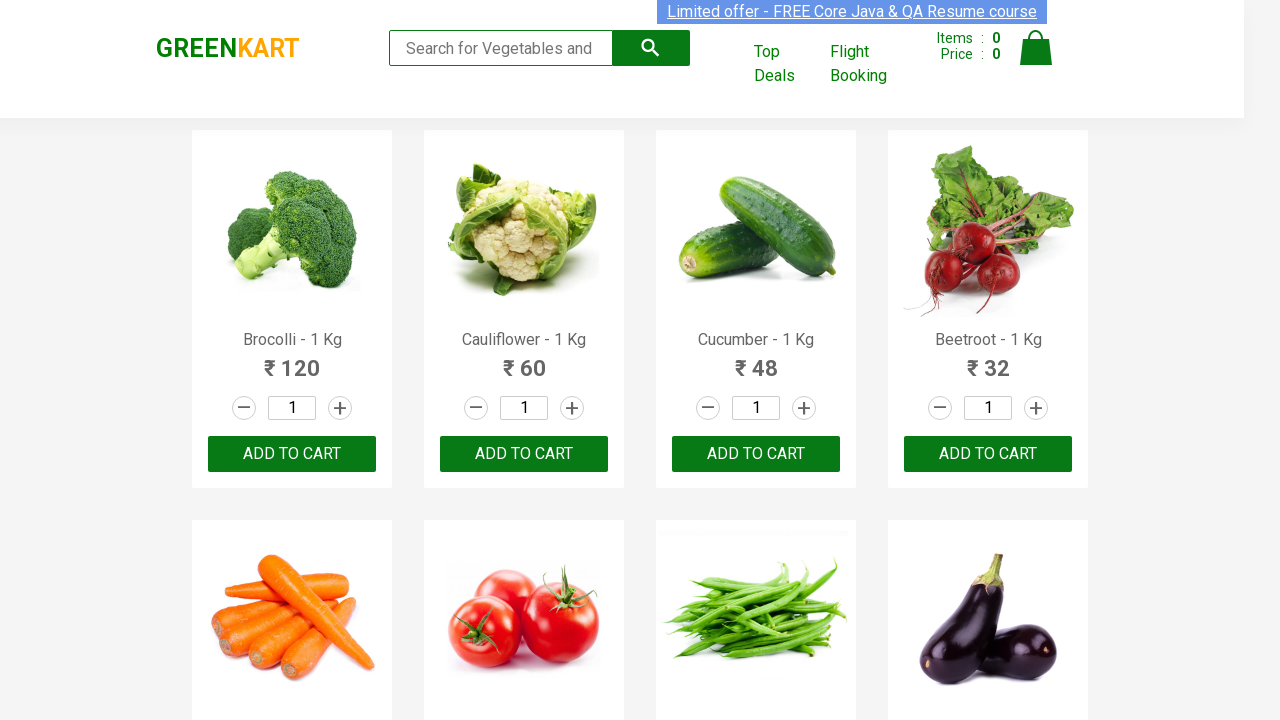

Retrieved all product name elements from the page
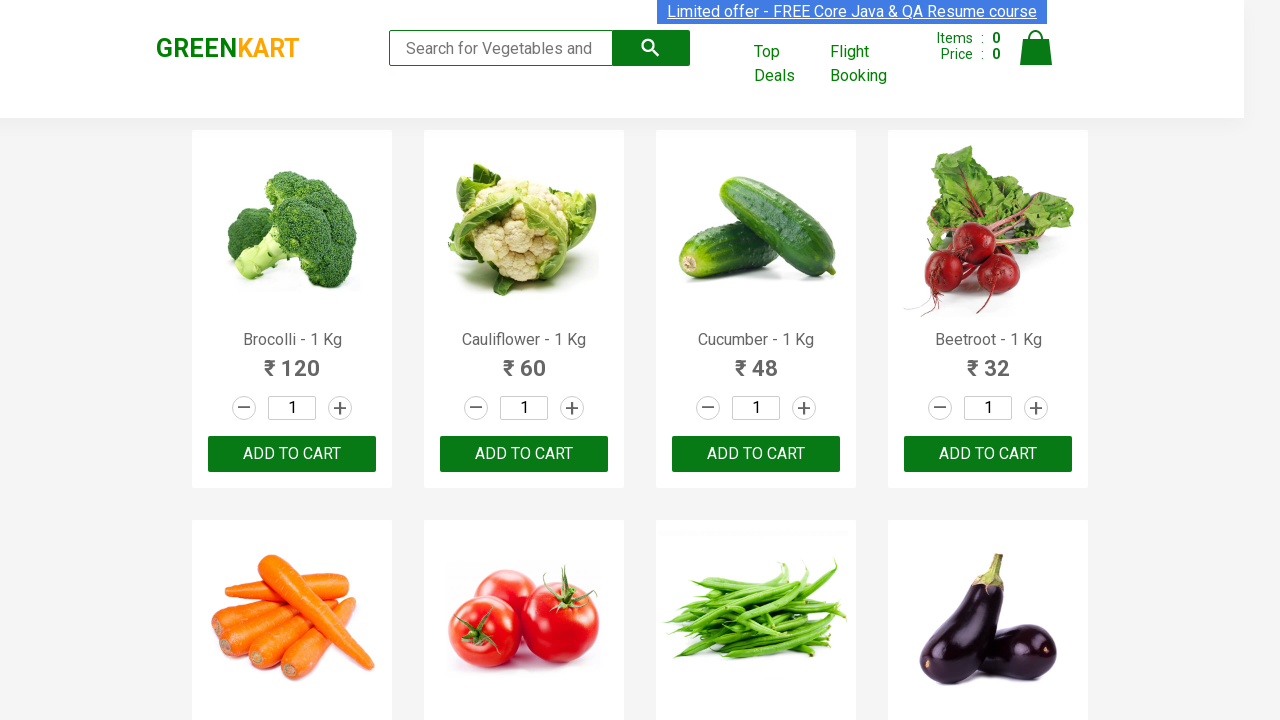

Added 'Brocolli' to cart by clicking add button at (292, 454) on xpath=//div[@class='product-action']/button >> nth=0
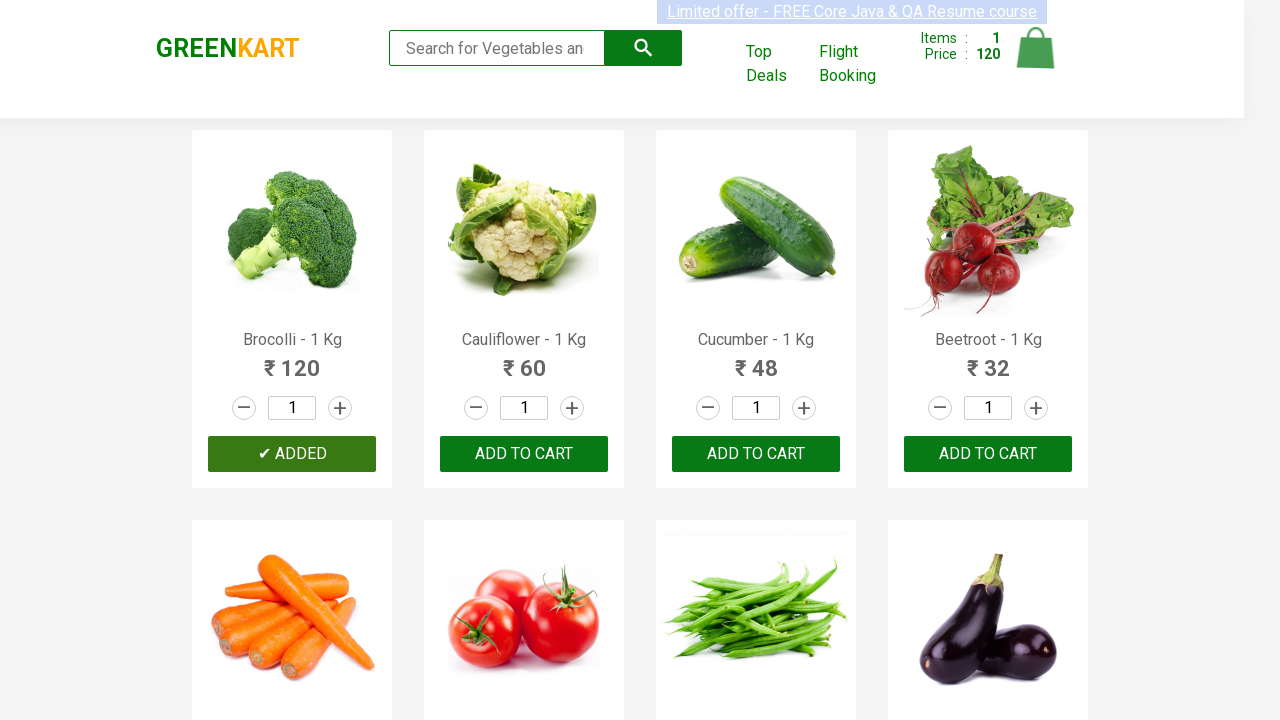

Added 'Cucumber' to cart by clicking add button at (756, 454) on xpath=//div[@class='product-action']/button >> nth=2
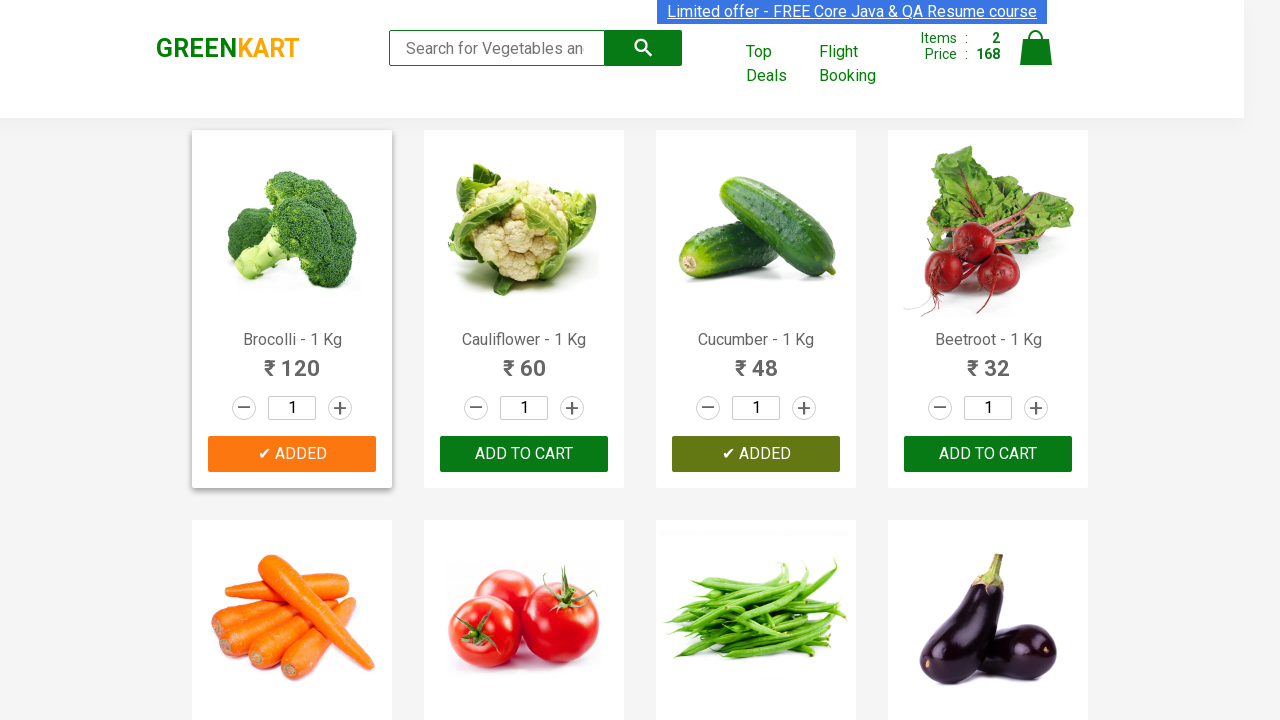

Clicked on cart icon to view cart at (1036, 48) on img[alt='Cart']
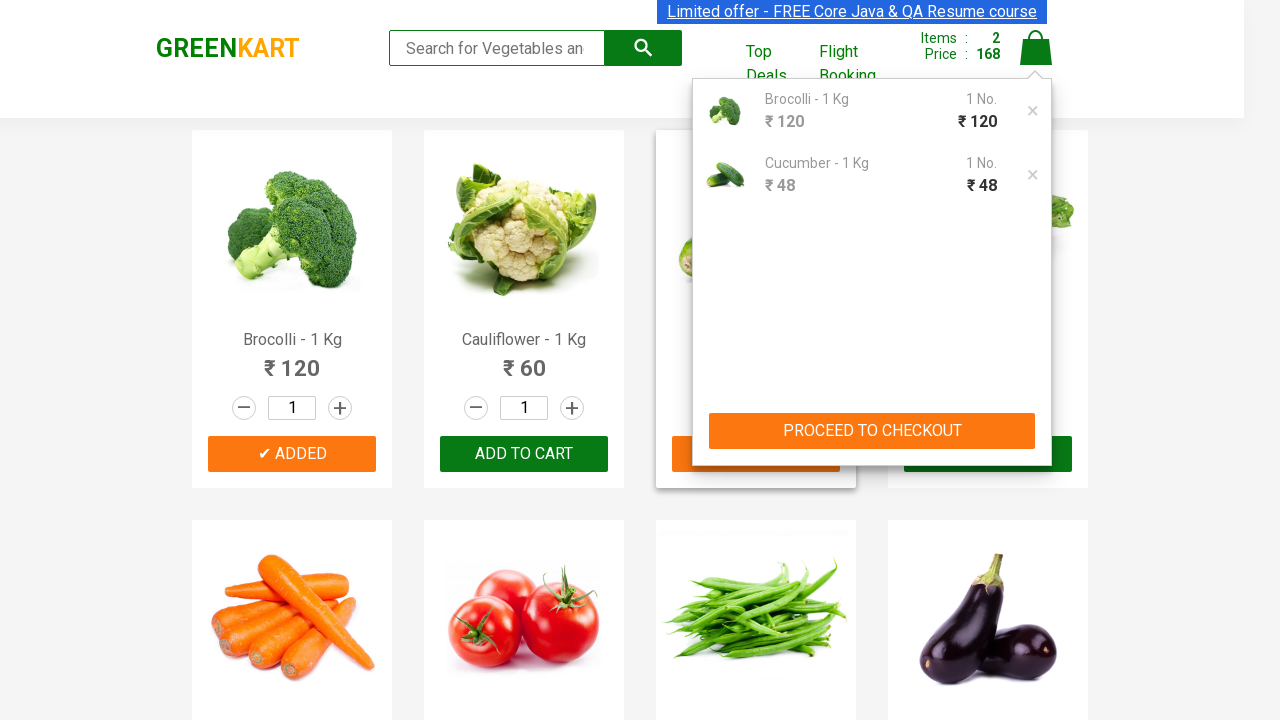

Clicked 'PROCEED TO CHECKOUT' button at (872, 431) on xpath=//button[text()='PROCEED TO CHECKOUT']
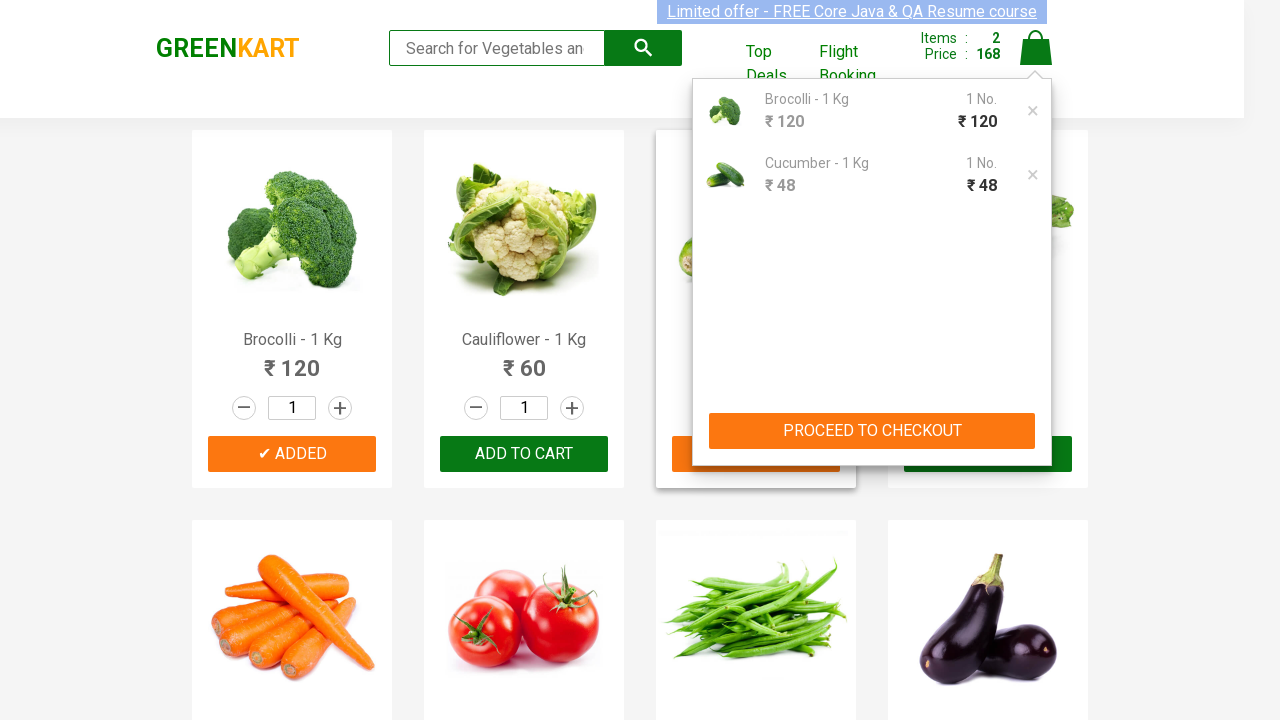

Filled promo code field with 'rahulshettyacademy' on .promoCode
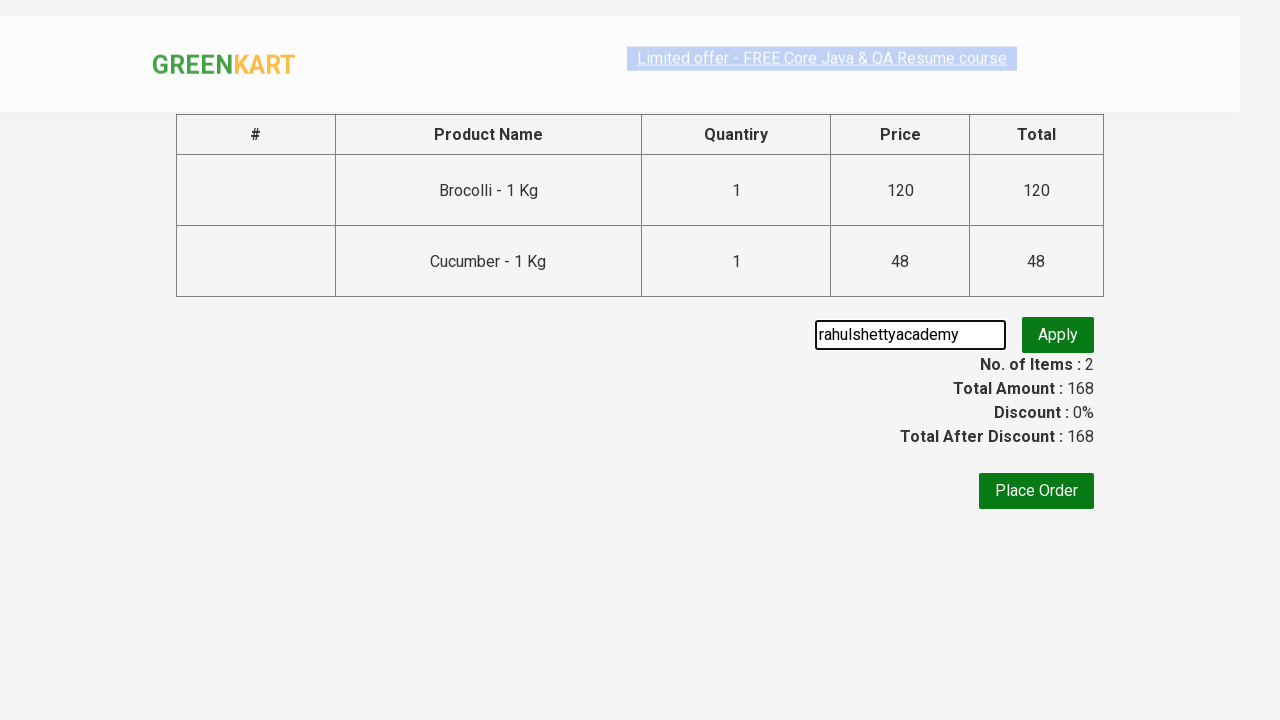

Clicked apply promo code button at (1058, 335) on .promoBtn
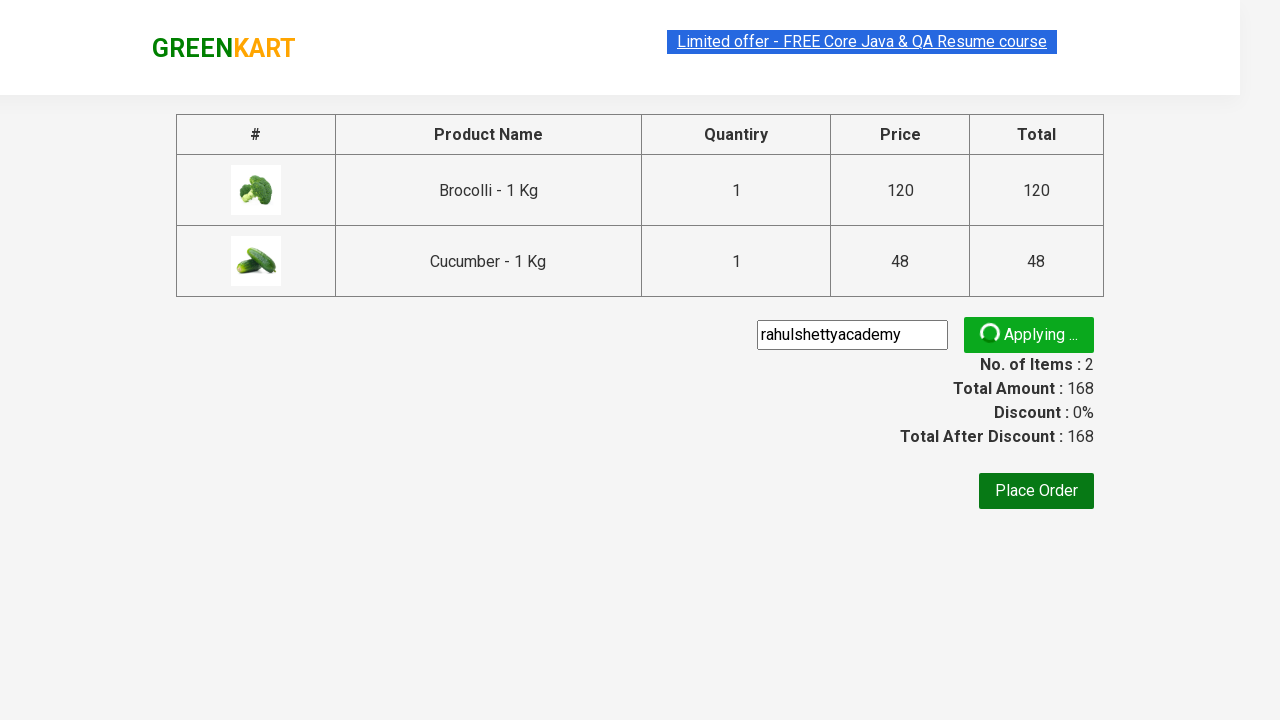

Promo code was applied successfully and promo info appeared
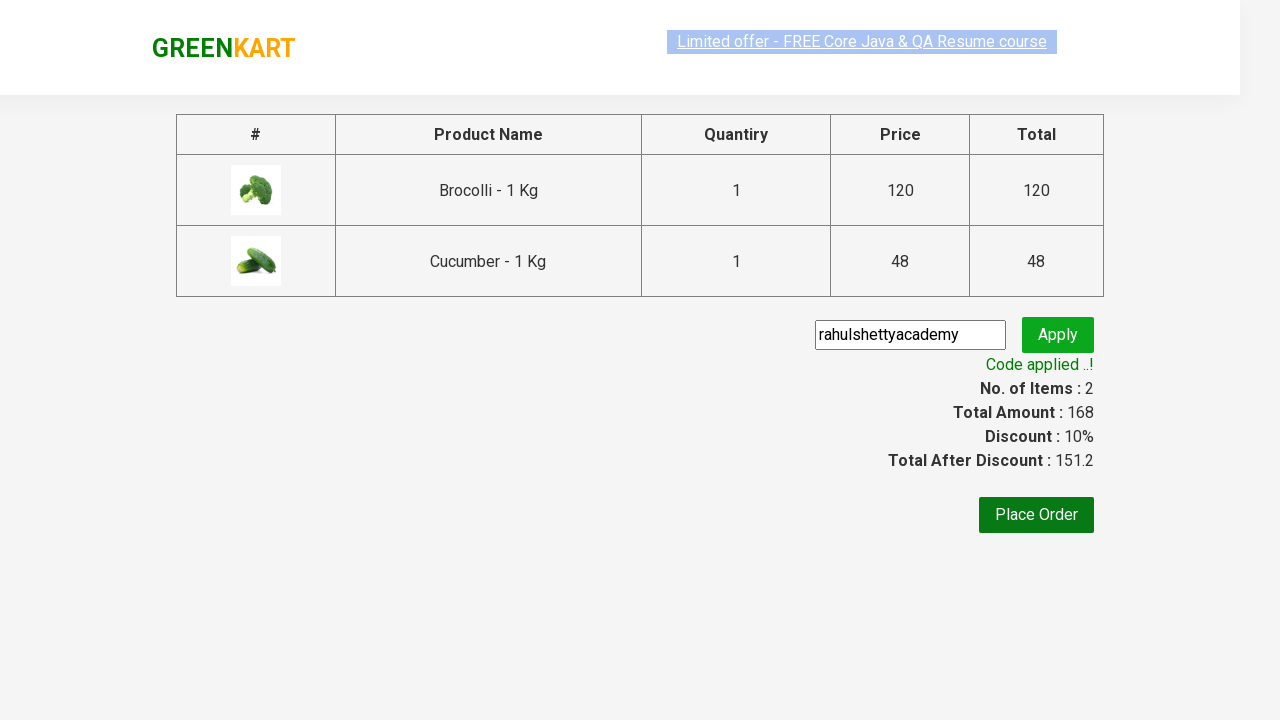

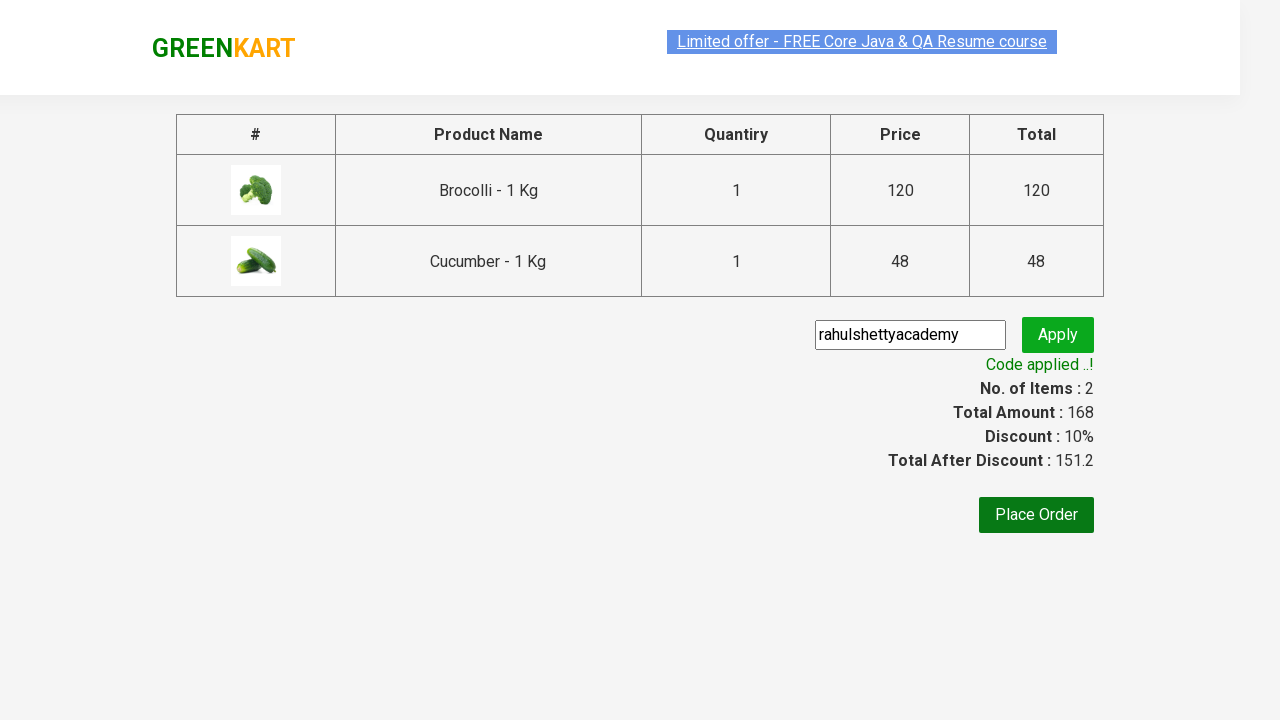